Tests radio button functionality by clicking the "Car" radio button and verifying it becomes selected

Starting URL: https://omayo.blogspot.com/

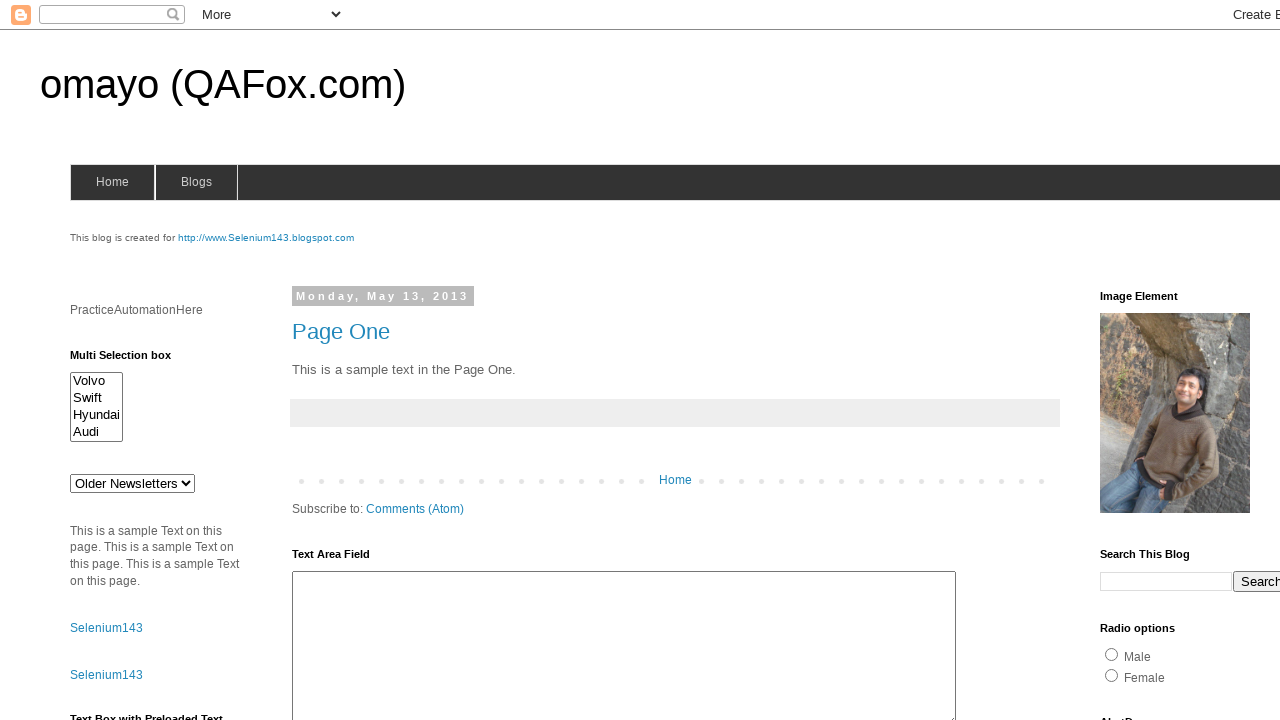

Clicked the 'Car' radio button at (1252, 361) on input[value='Car']
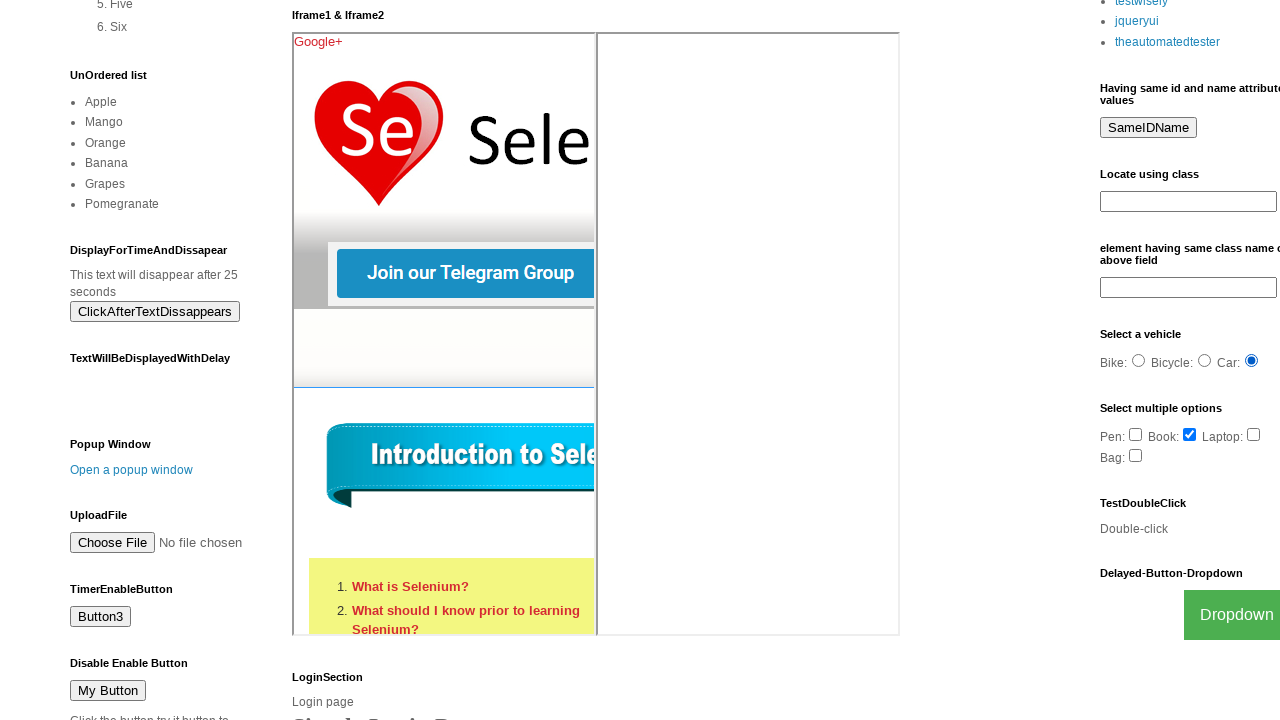

Verified that 'Car' radio button is selected
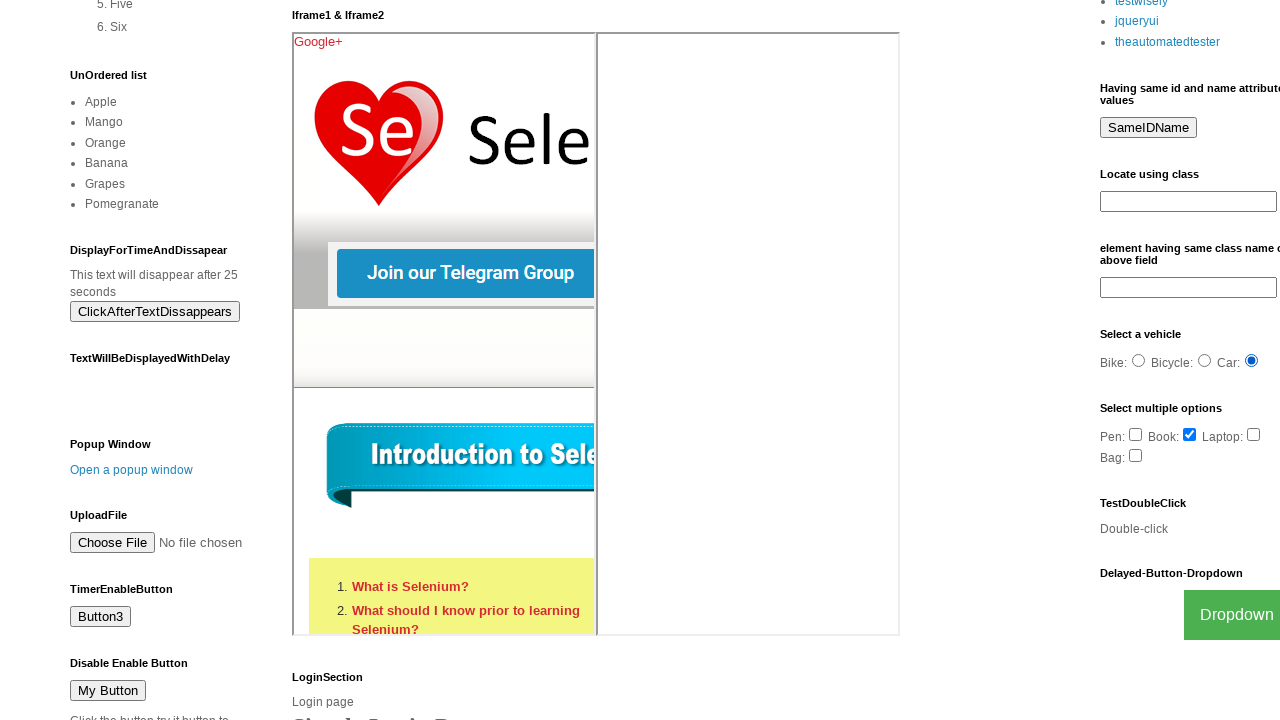

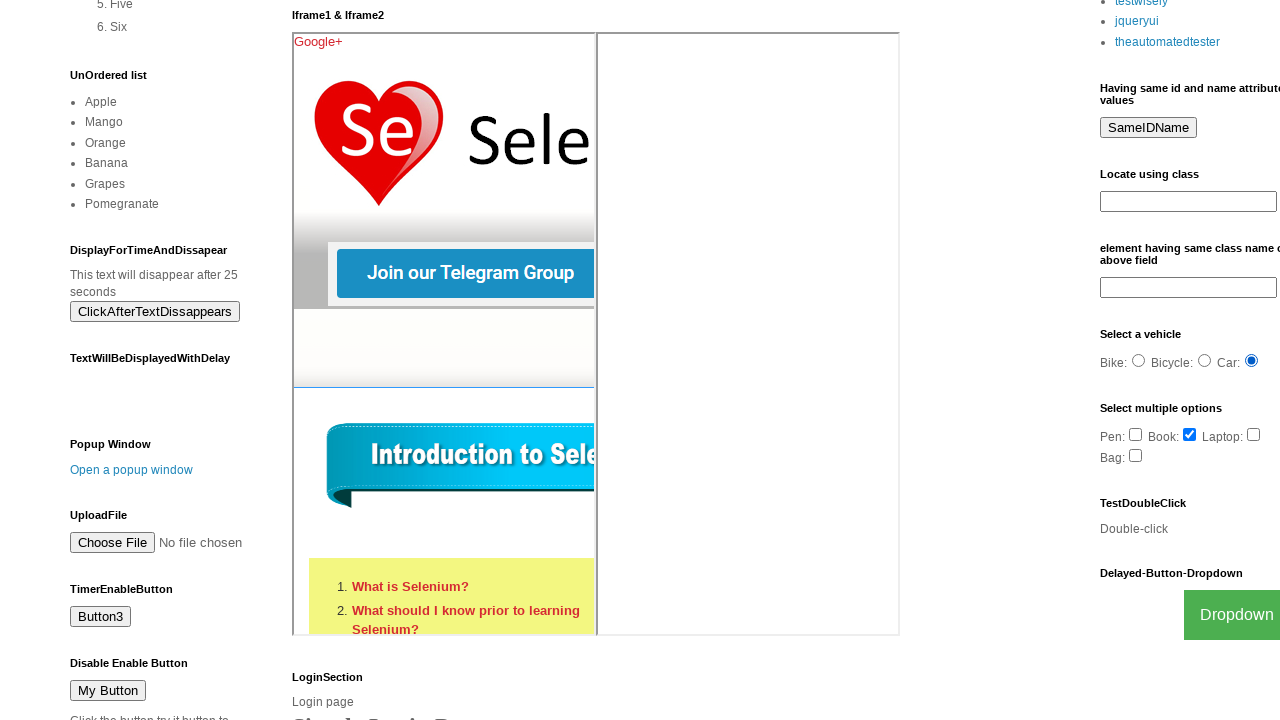